Tests clicking on a link with text "Home" on the DemoQA links page to verify link navigation functionality

Starting URL: https://demoqa.com/links

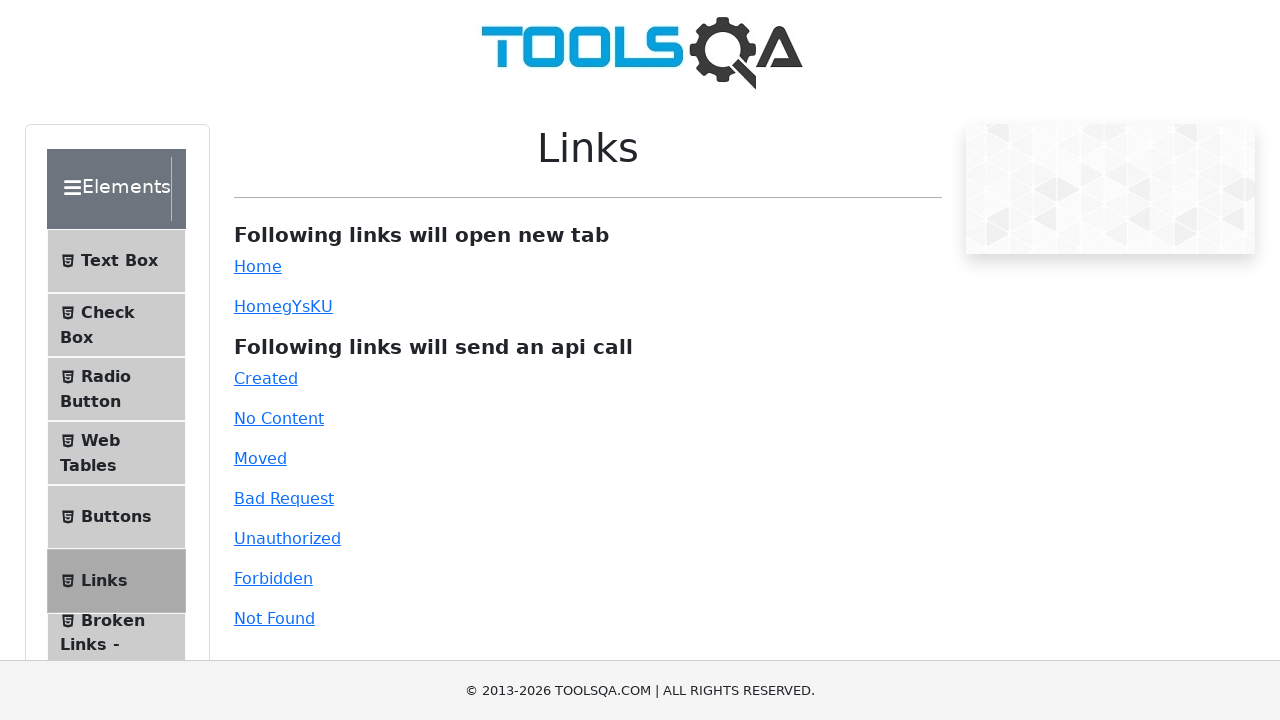

Clicked on the 'Home' link on the DemoQA links page at (258, 266) on text=Home
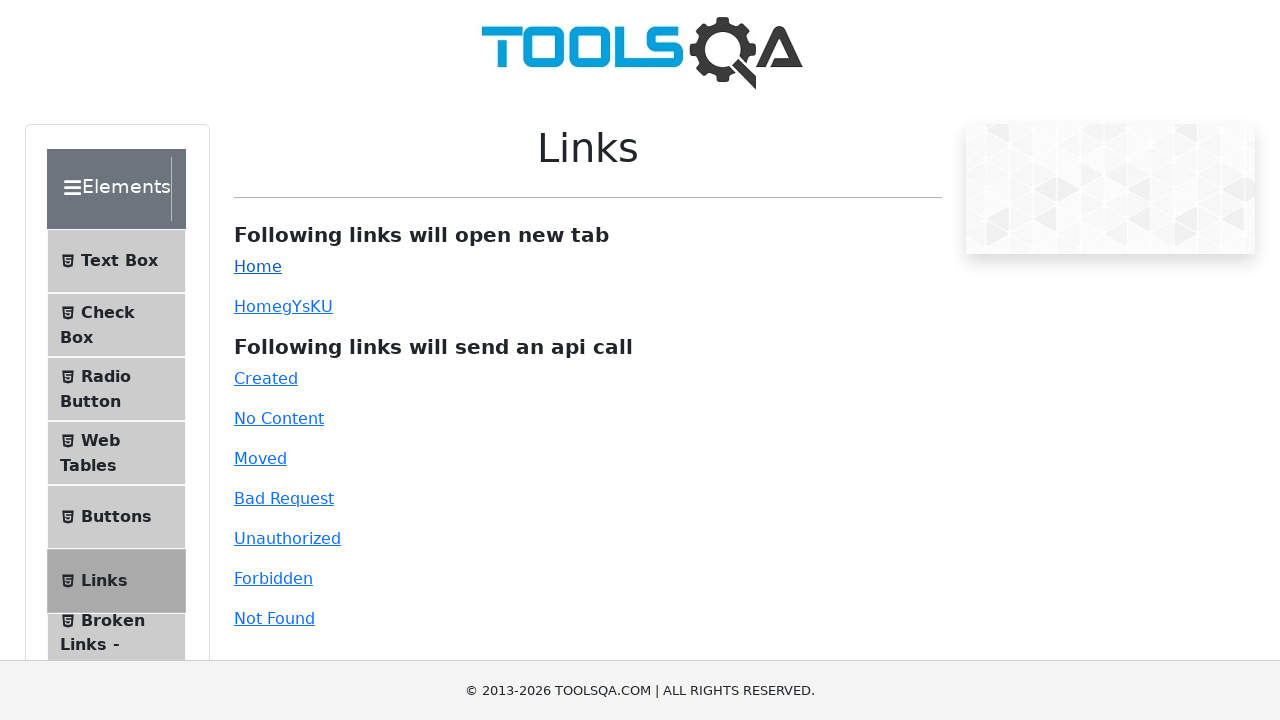

Waited for page to load after clicking Home link
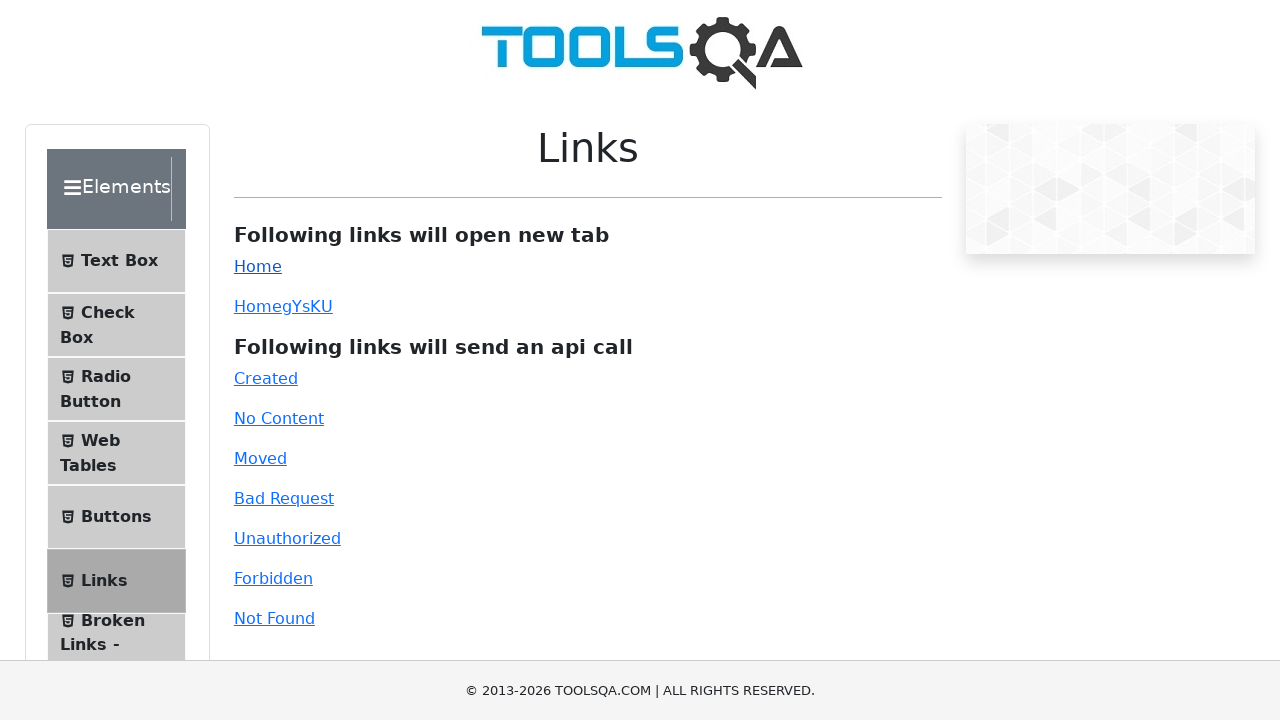

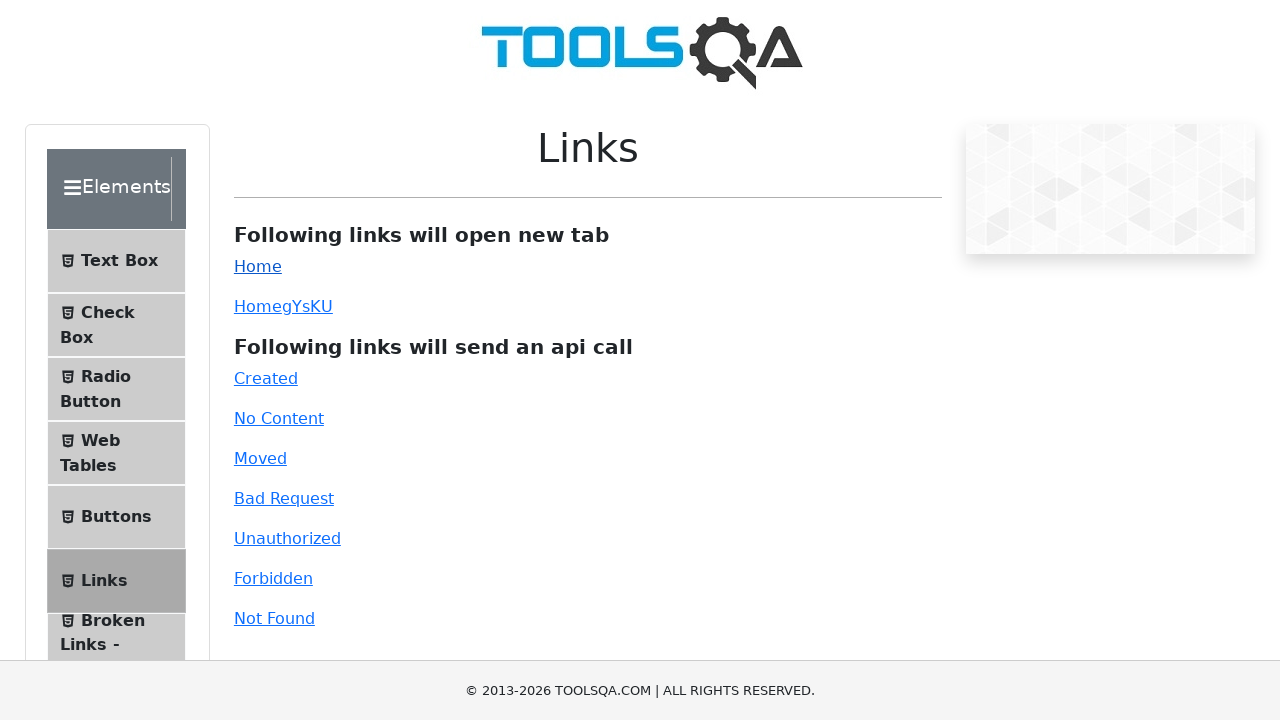